Tests loading green and blue simultaneously by clicking the combined start button and verifying the sequential loading states for both colors until completion

Starting URL: https://kristinek.github.io/site/examples/loading_color

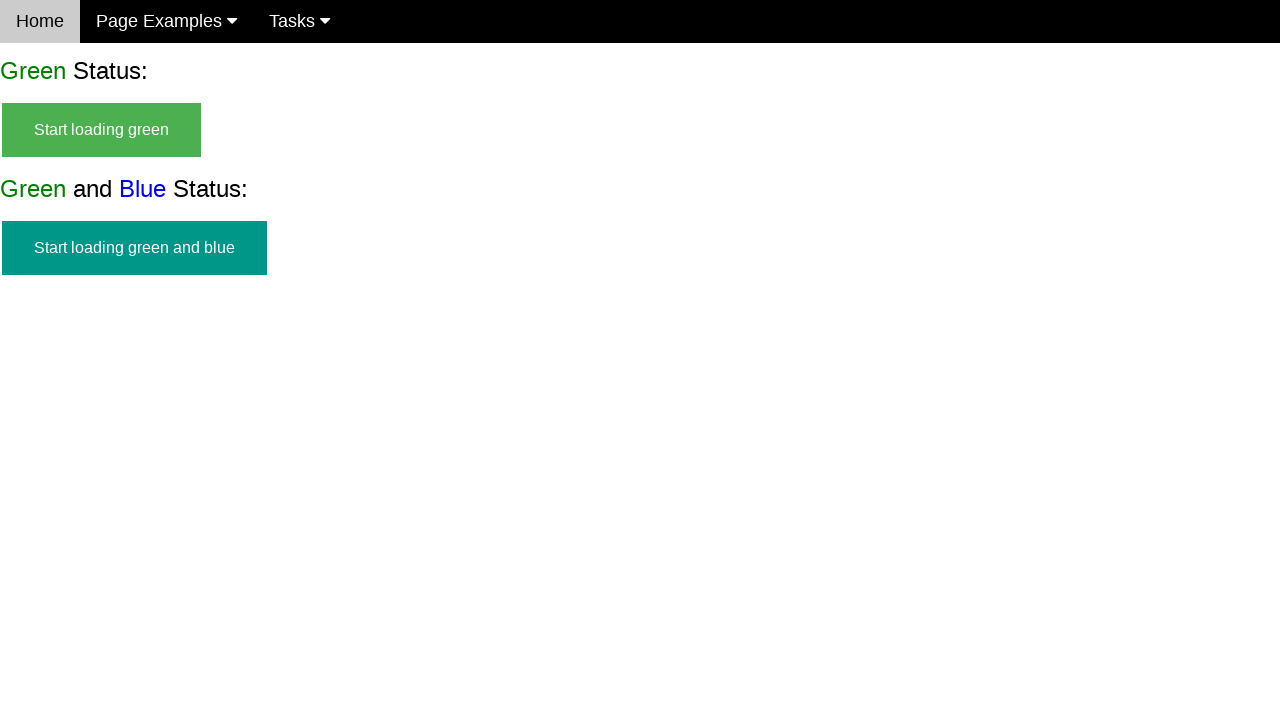

Start green and blue button is visible
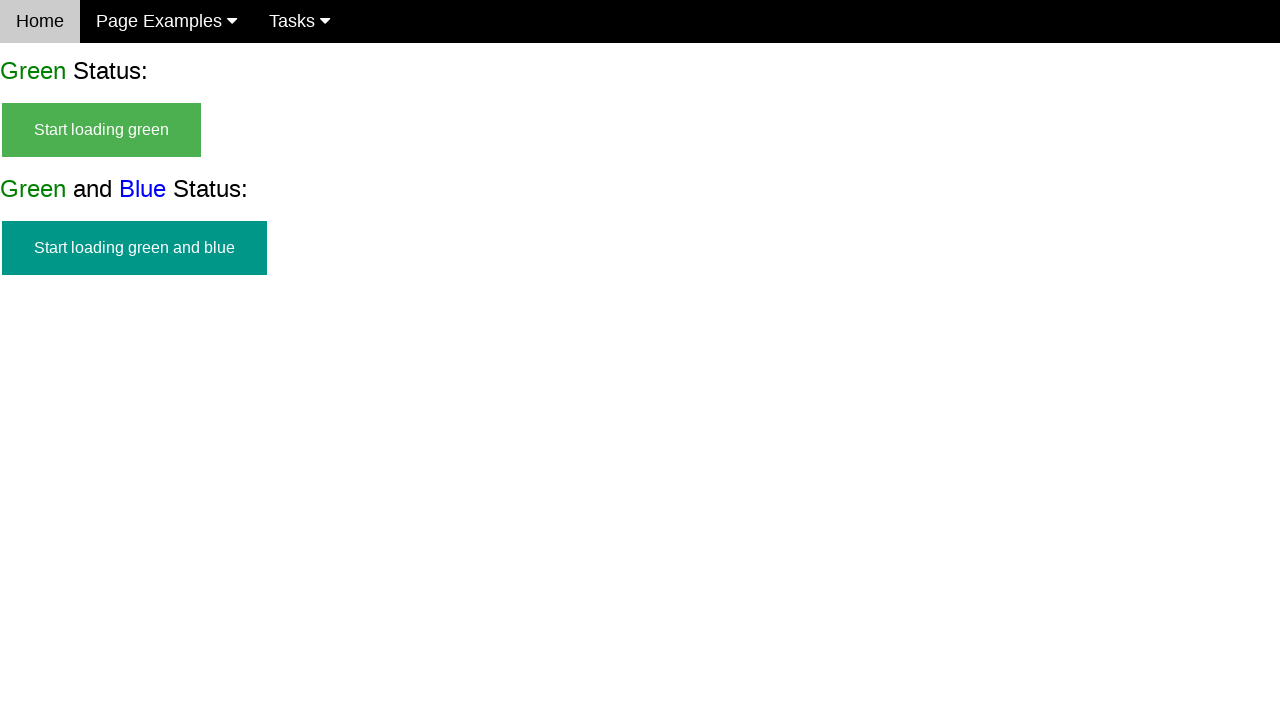

Clicked start green and blue button at (134, 248) on #start_green_and_blue
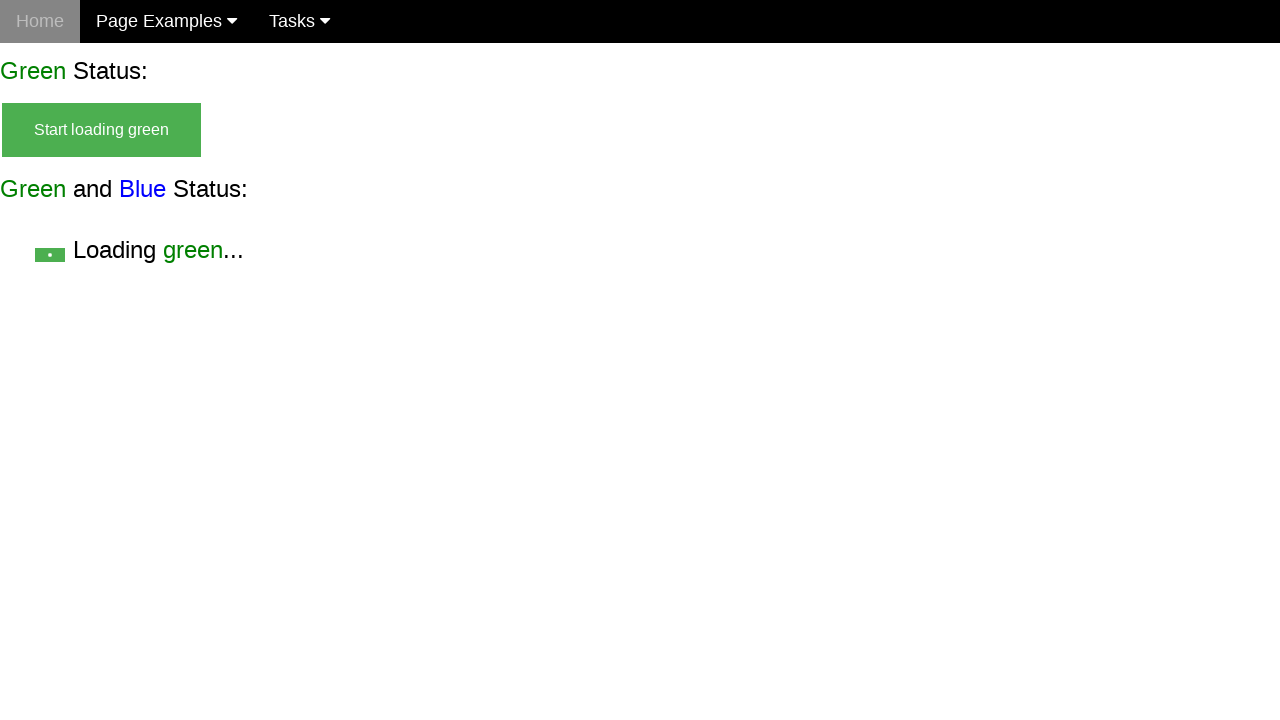

Start button is now hidden
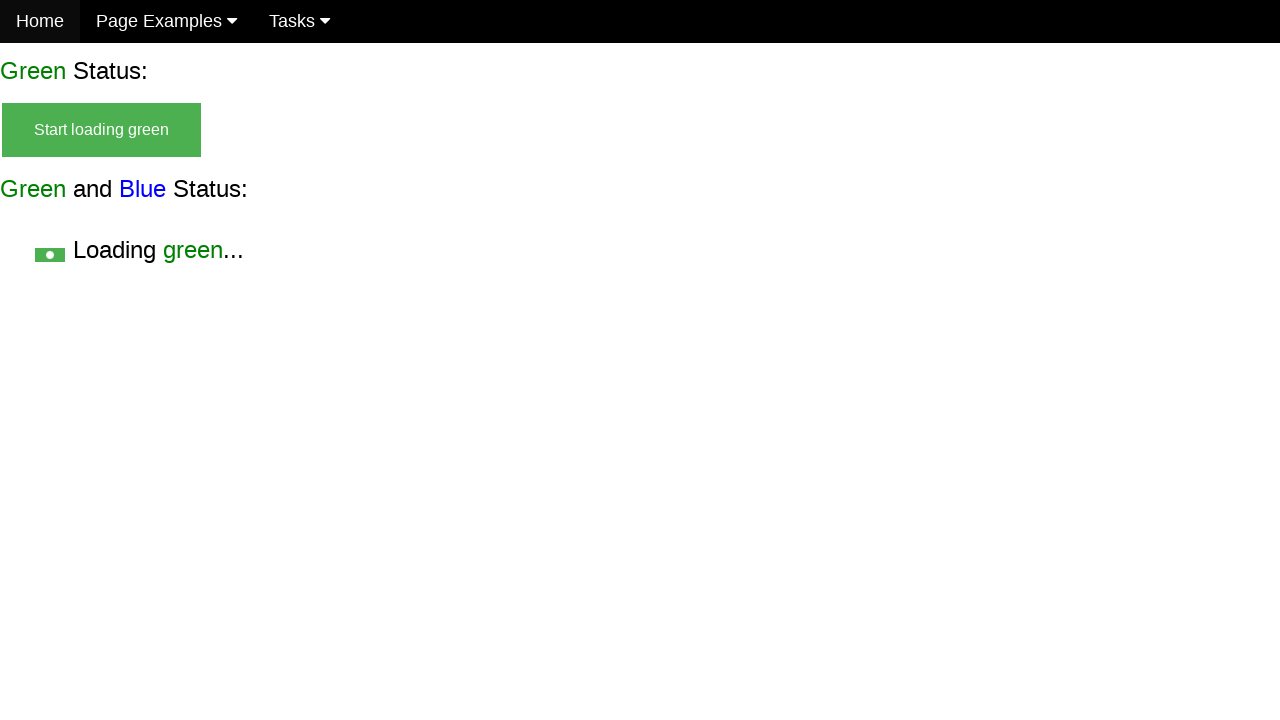

Green loading state (without blue) is visible
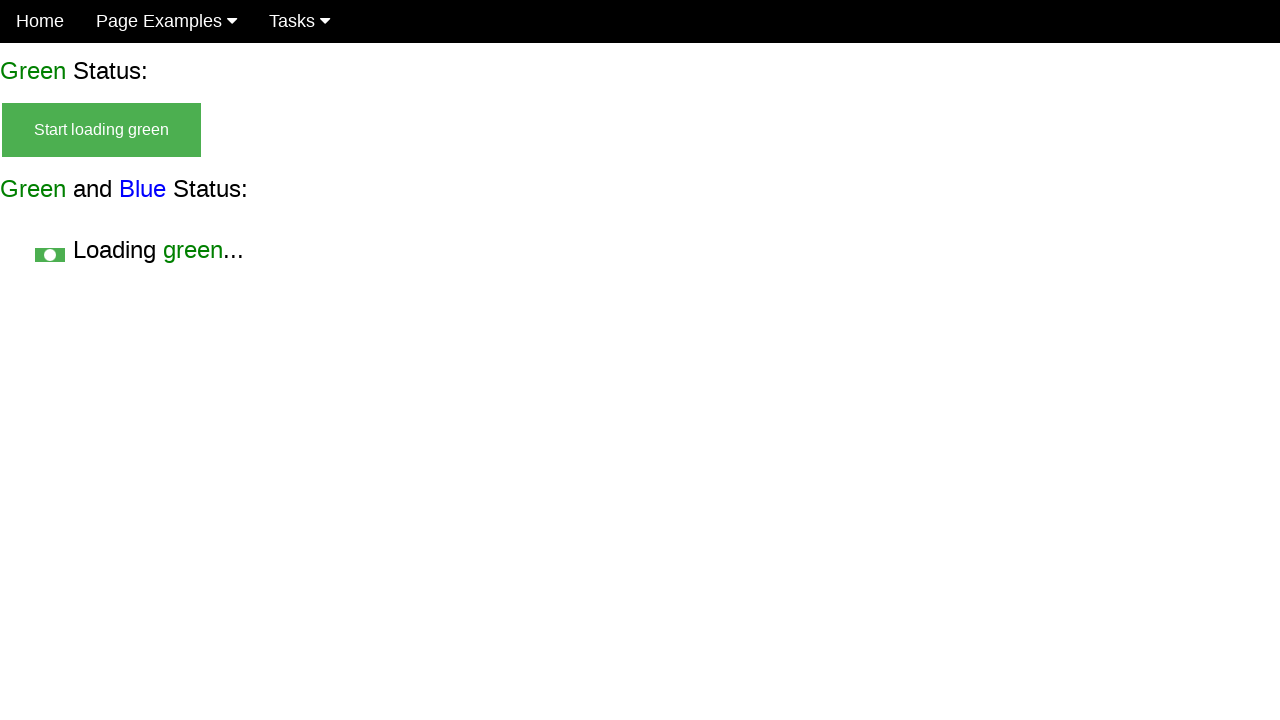

Both green and blue loading state is visible
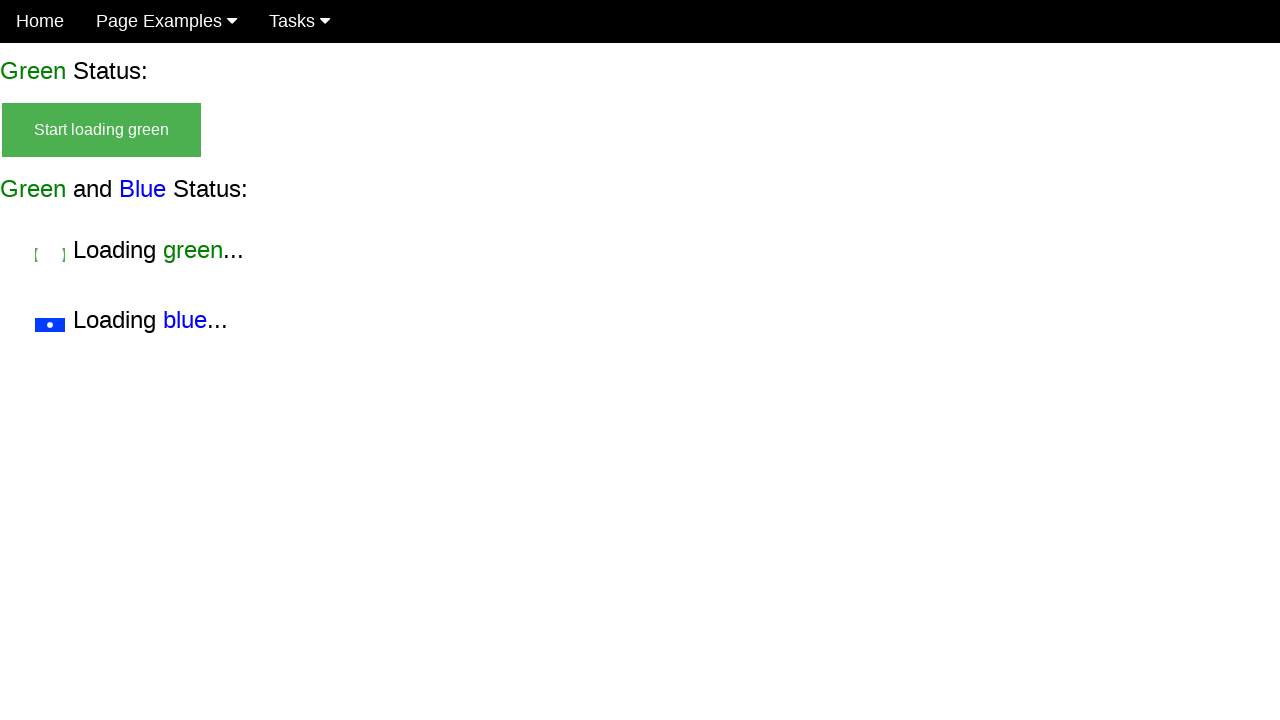

Green loading state (without blue) is still visible
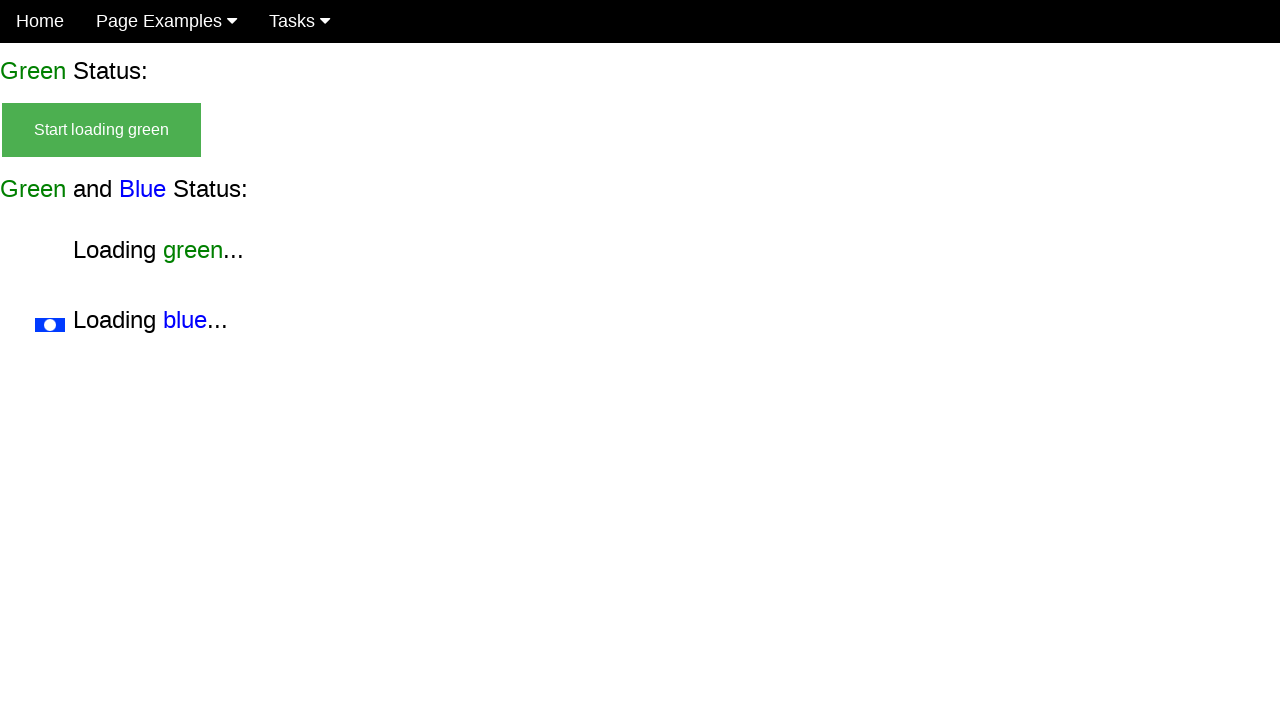

Blue loading state (without green) is visible
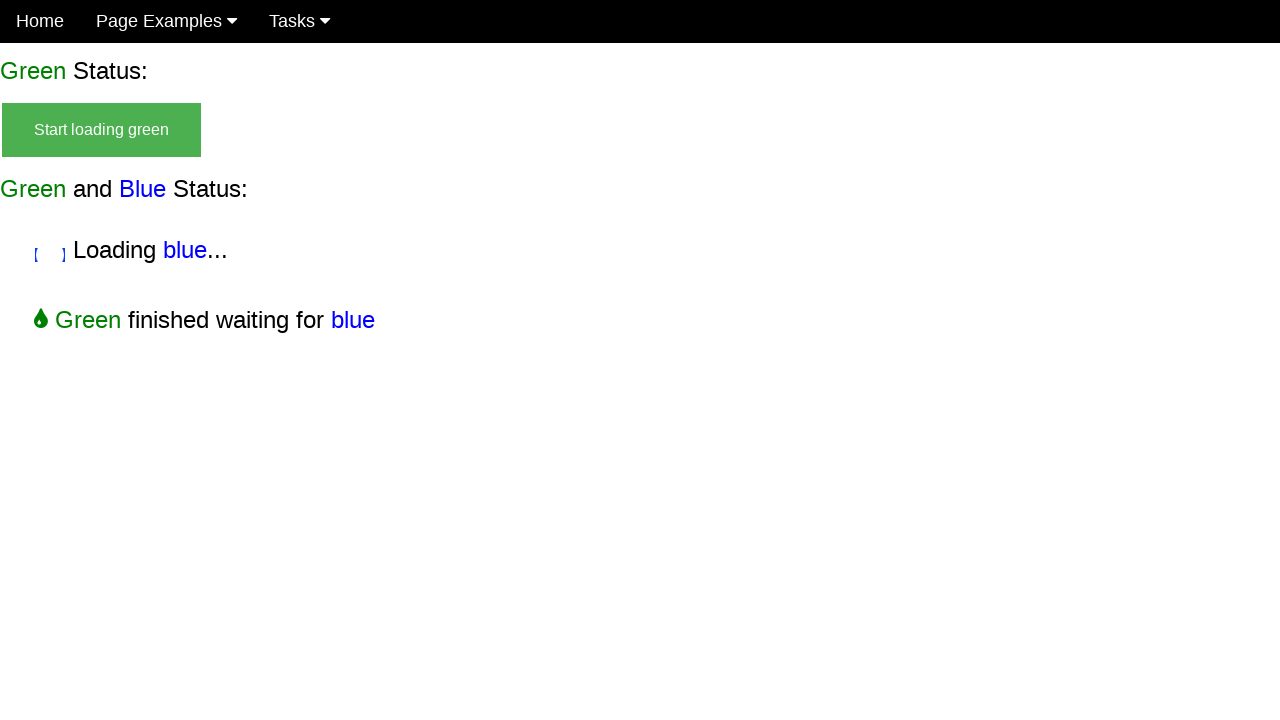

Both green and blue loading state is still visible
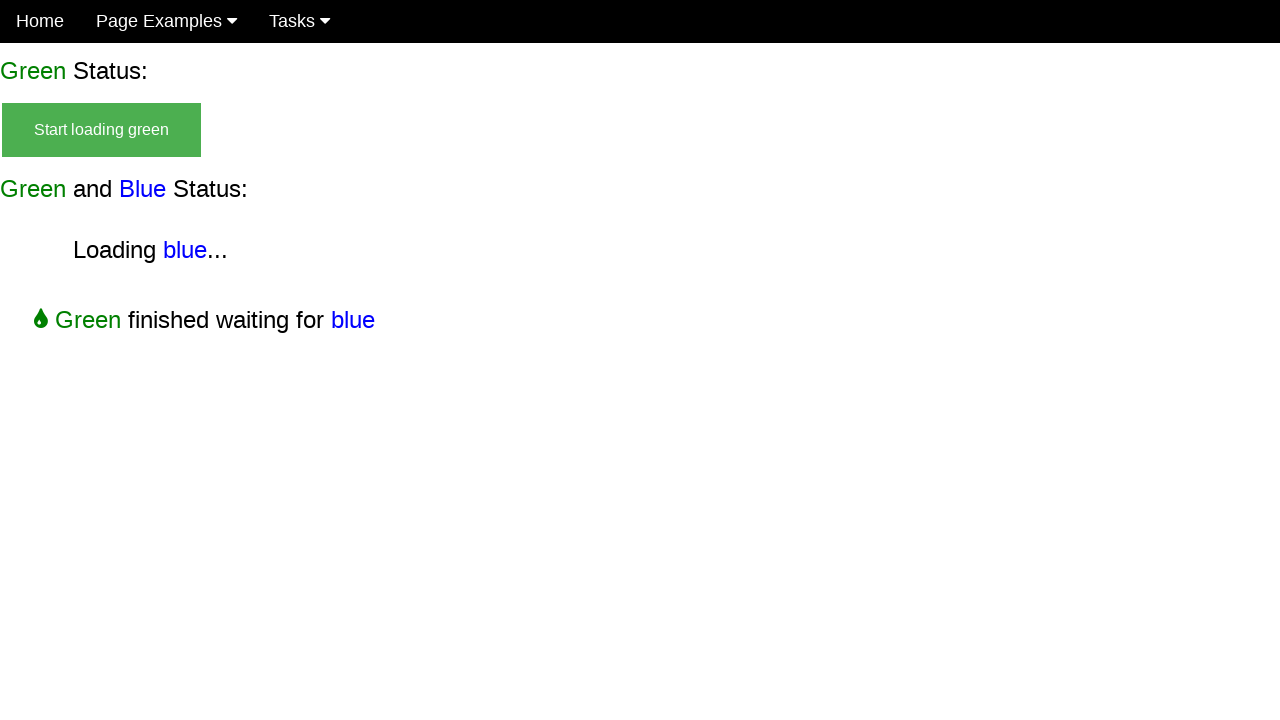

Final success state (finish green and blue) is visible
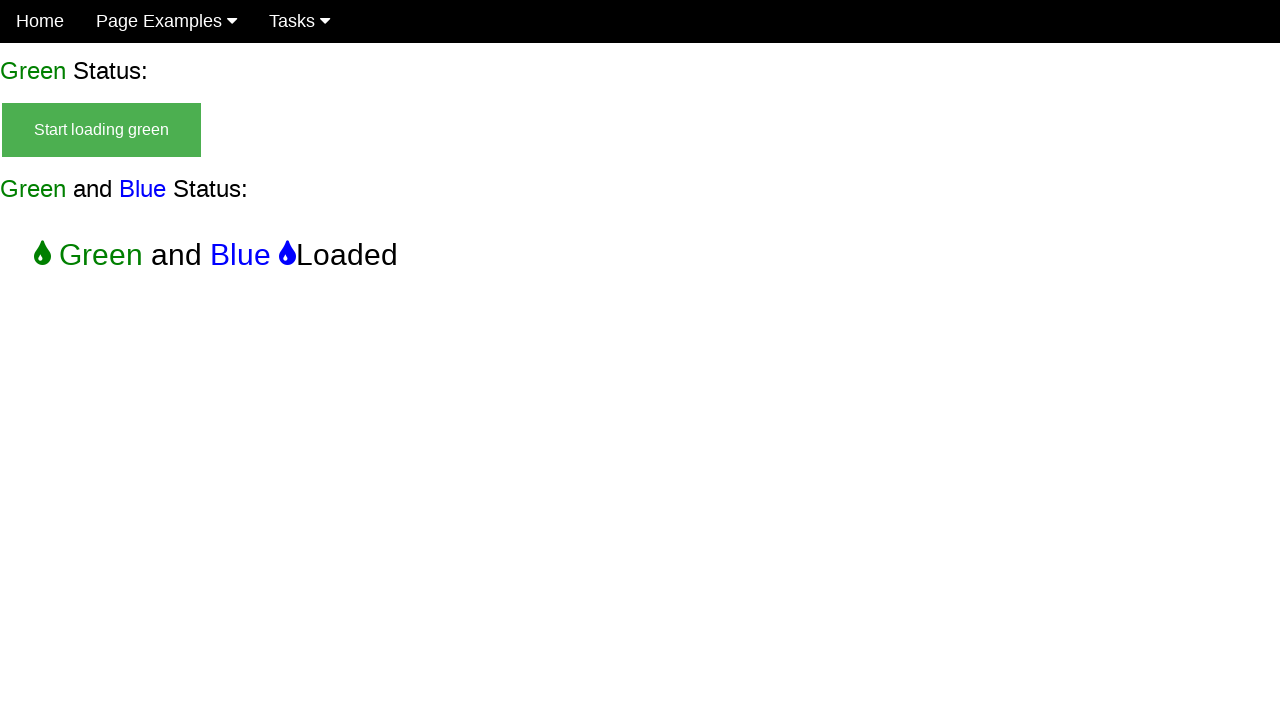

Start button remains hidden
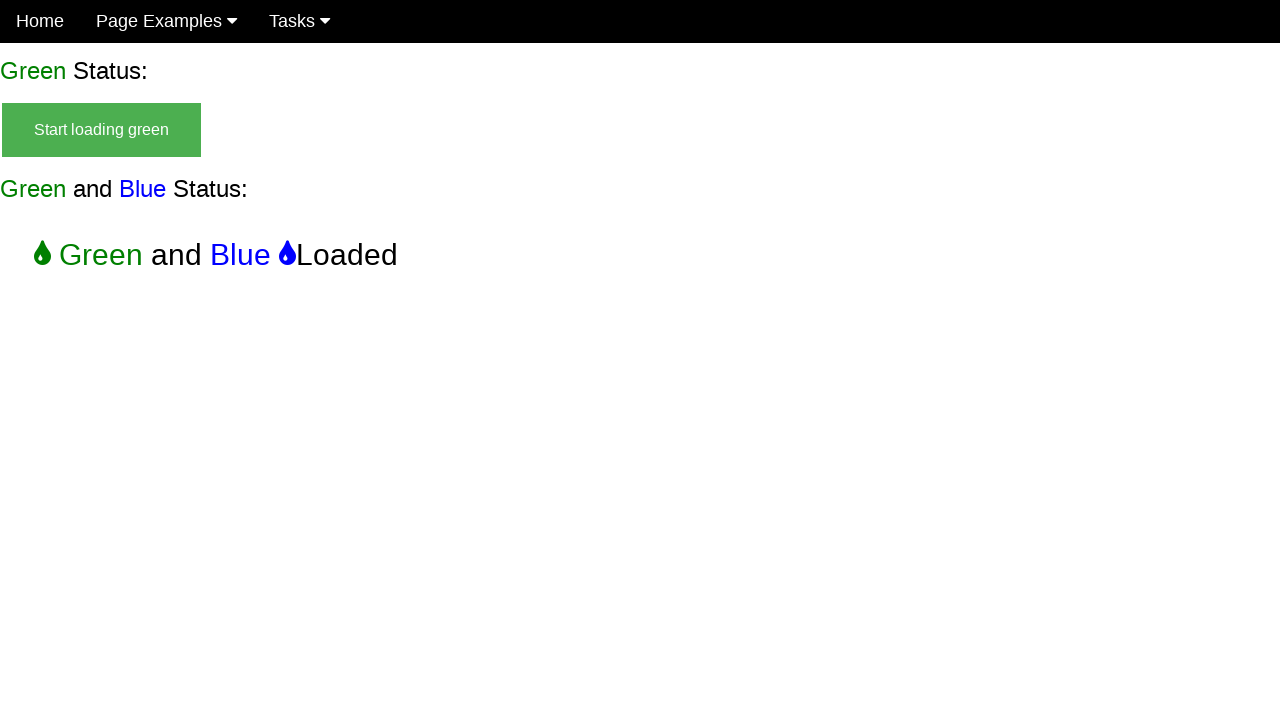

Green loading state (without blue) is now hidden
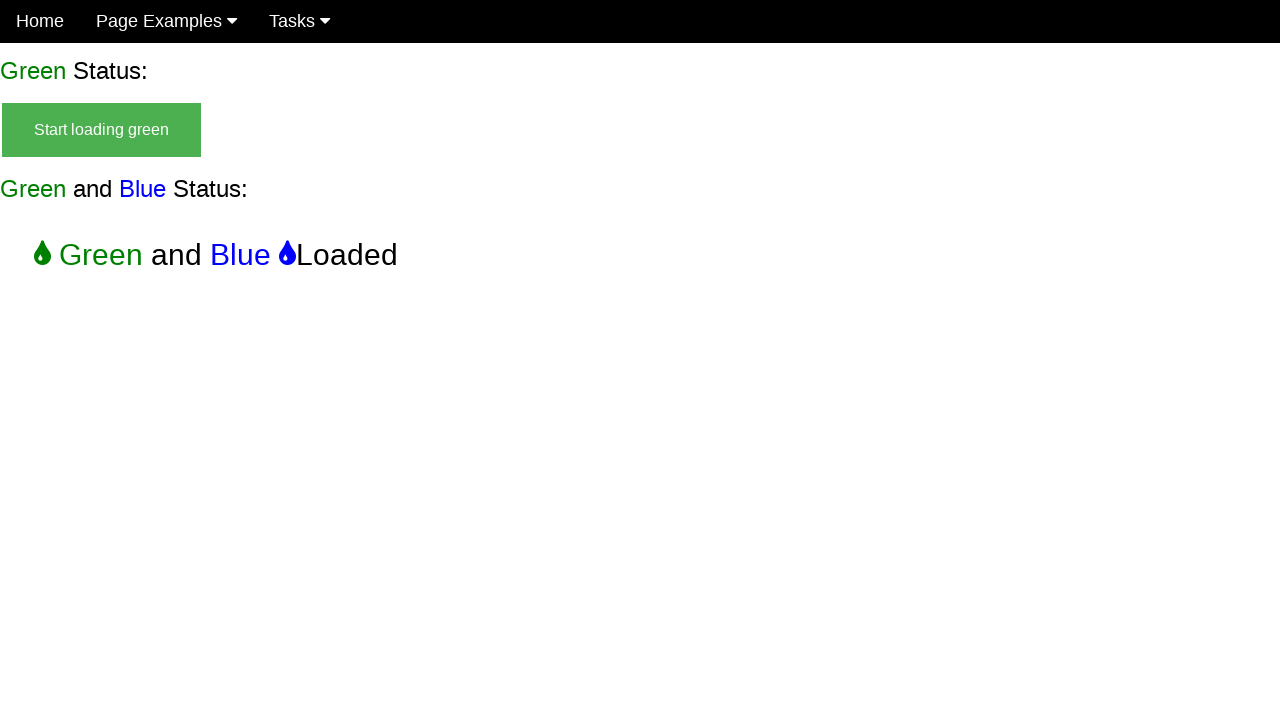

Both green and blue loading state is now hidden
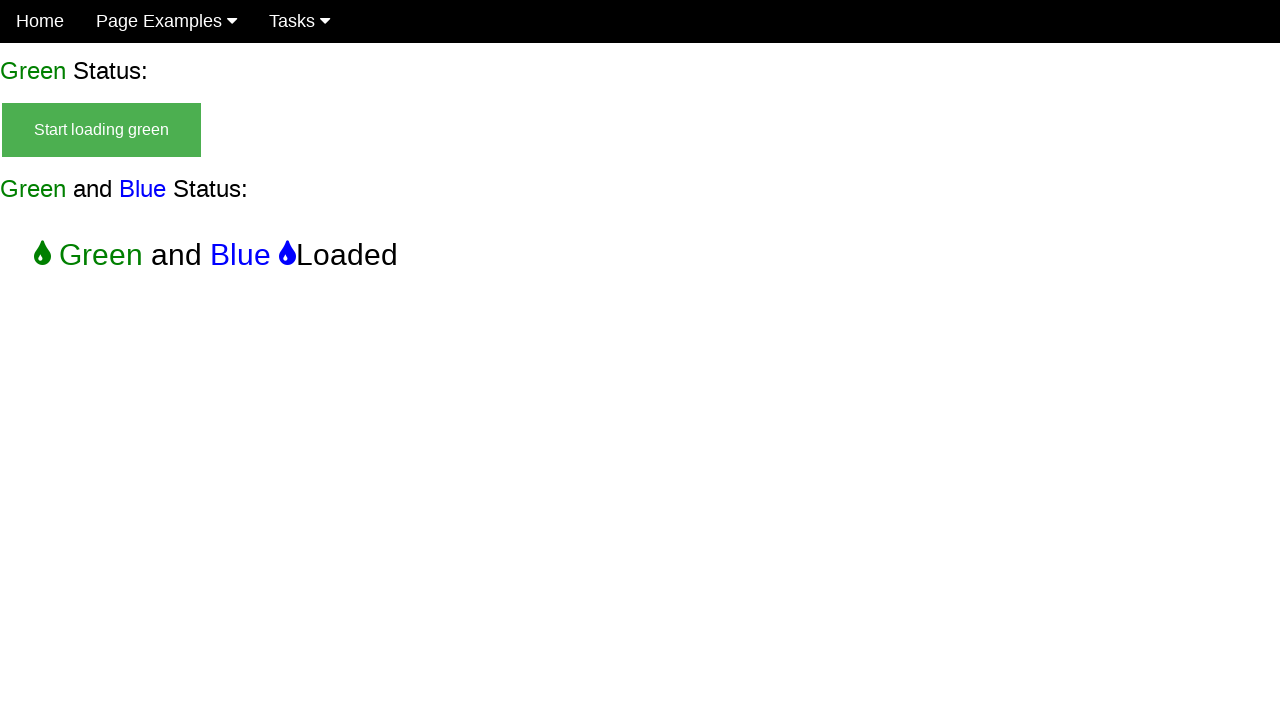

Blue loading state (without green) is now hidden
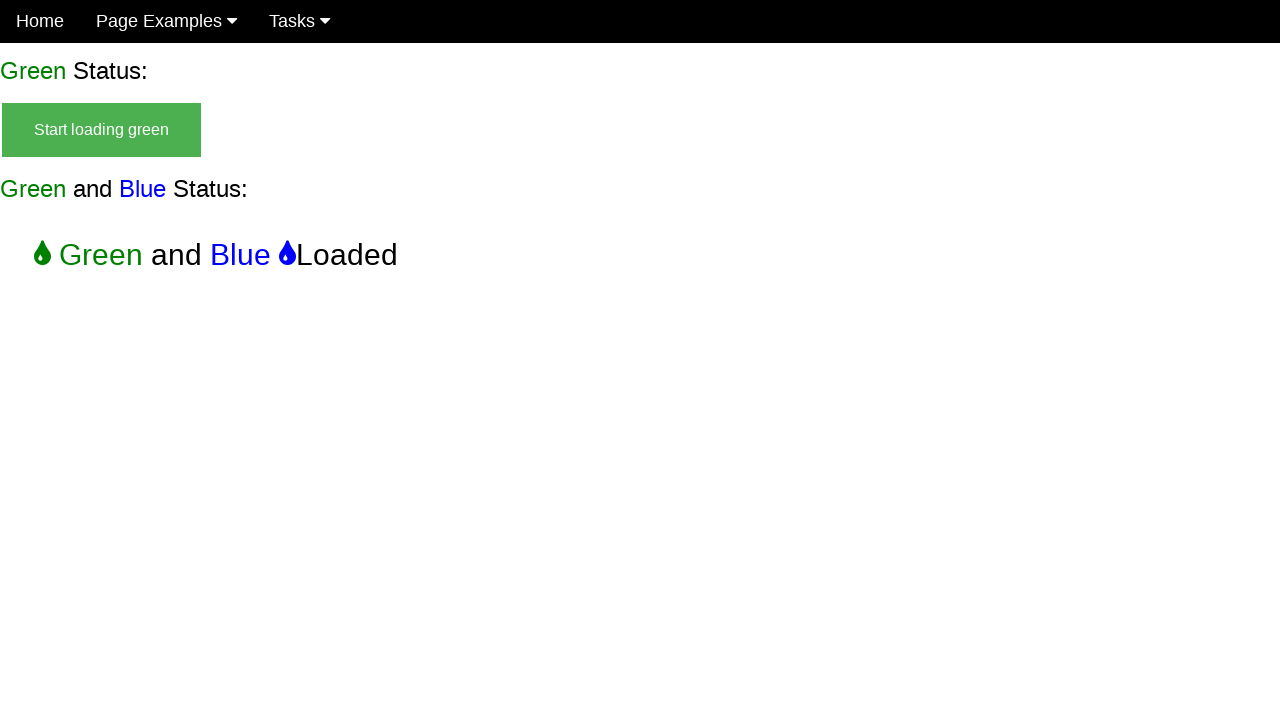

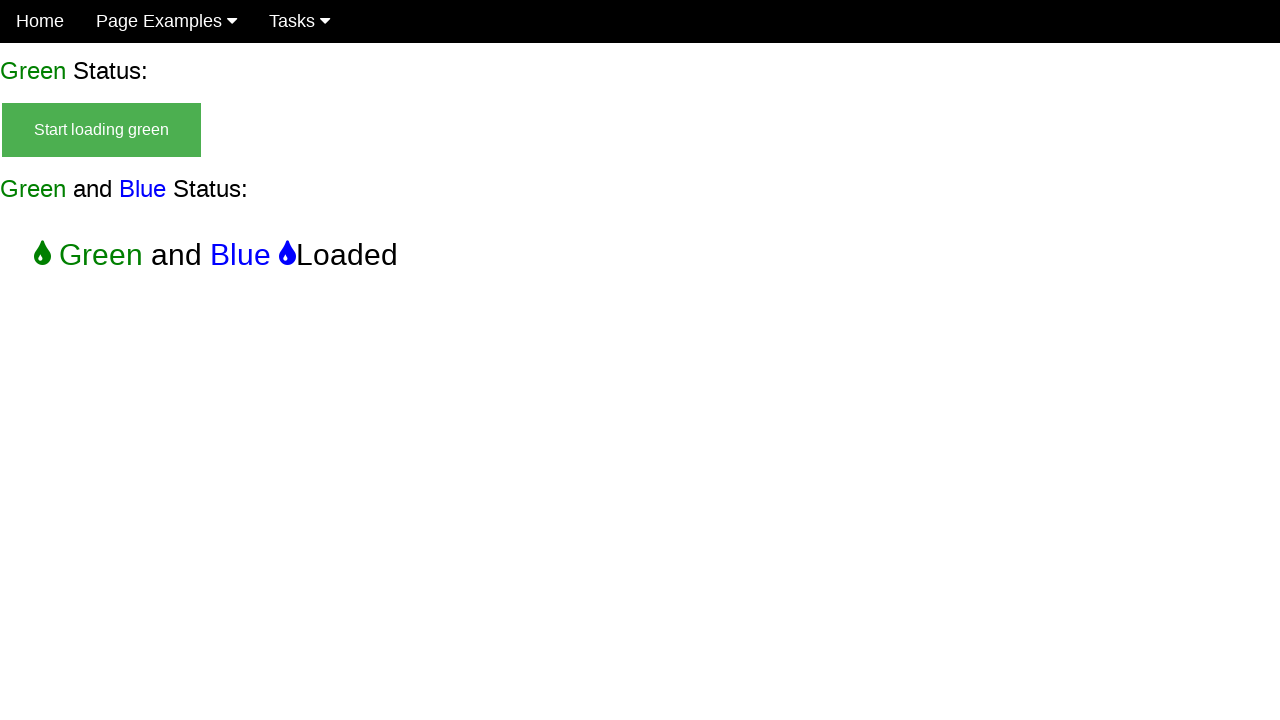